Navigates to a form page and clicks all checkbox elements to select them

Starting URL: https://automationfc.github.io/multiple-fields/

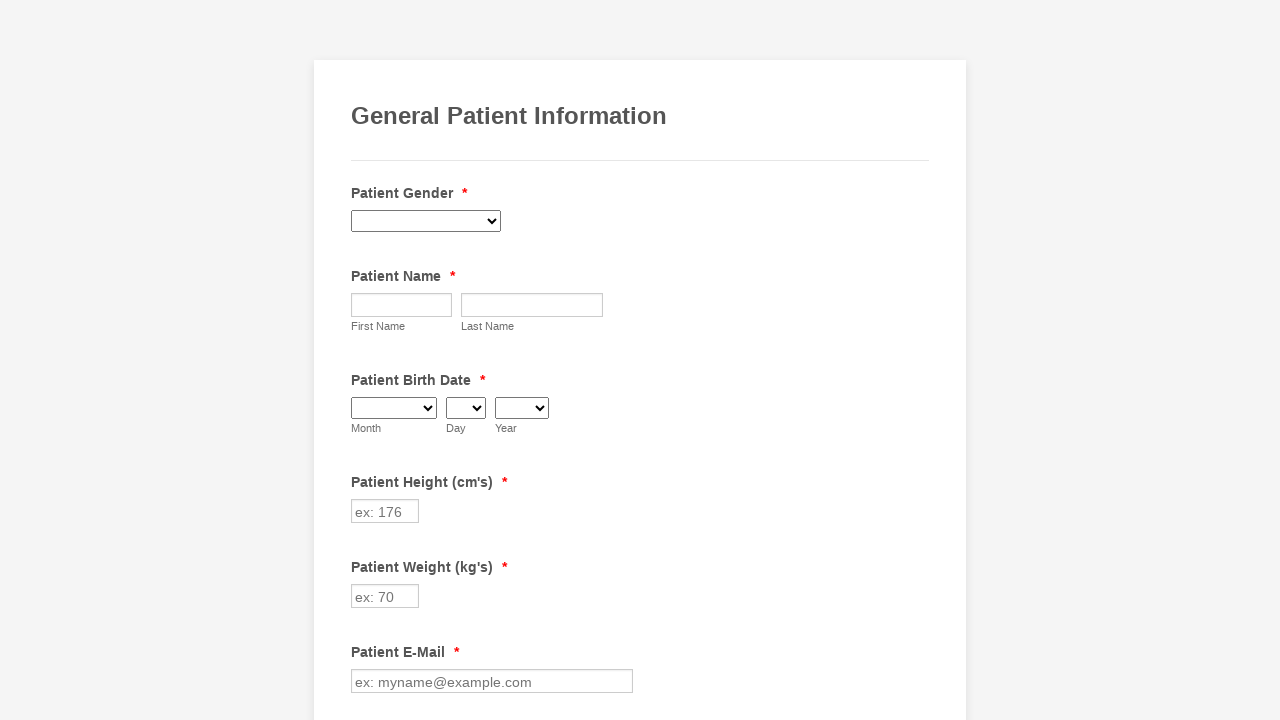

Navigated to form page
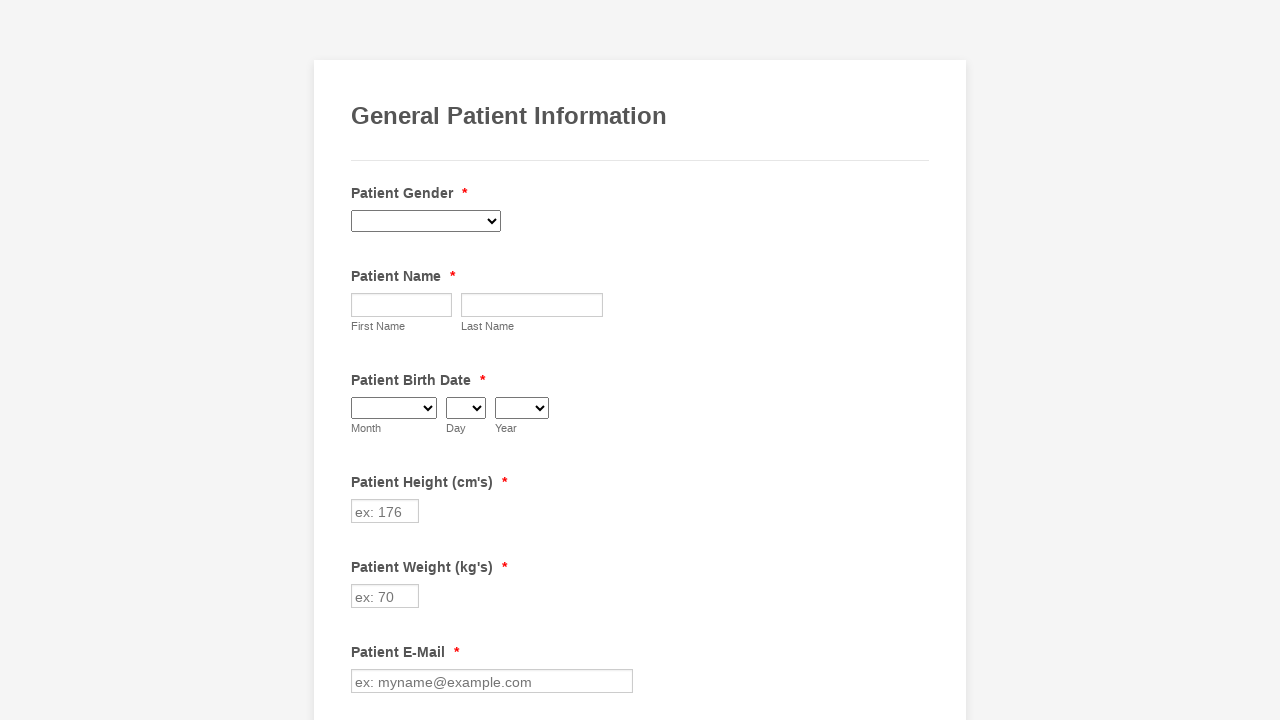

Retrieved all checkbox elements from the page
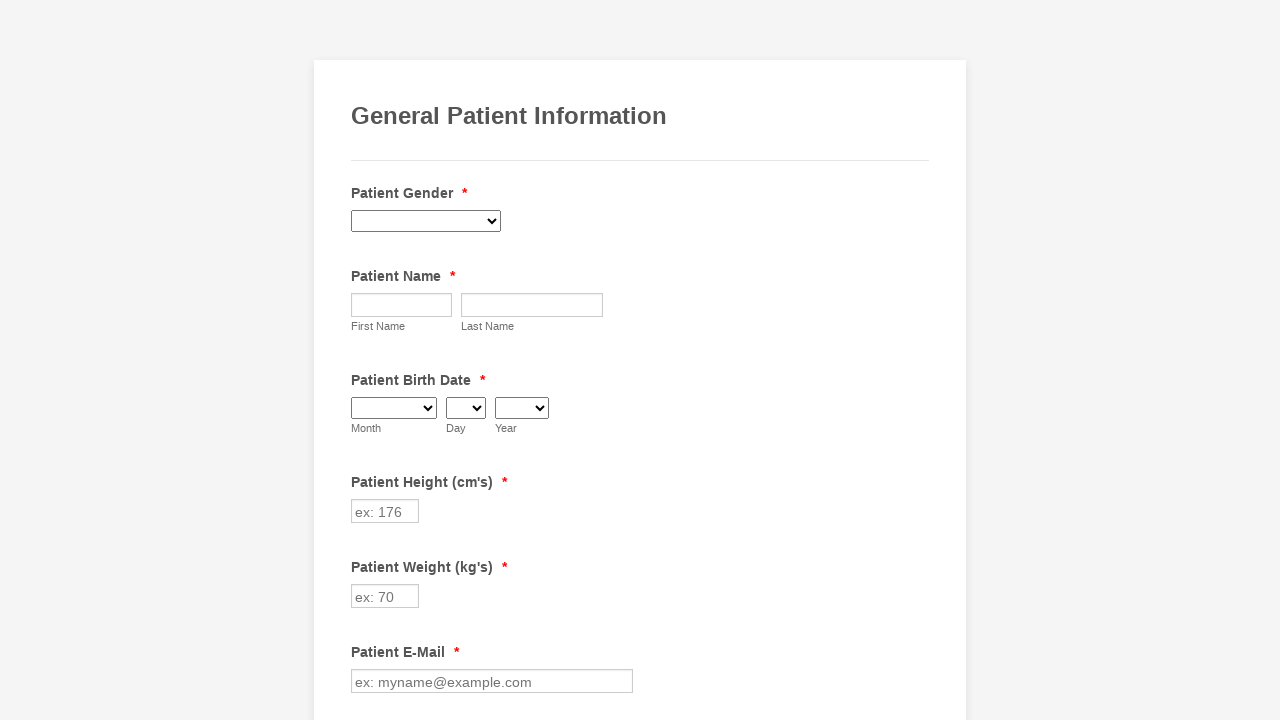

Clicked a checkbox element to select it at (362, 360) on input[type='checkbox'] >> nth=0
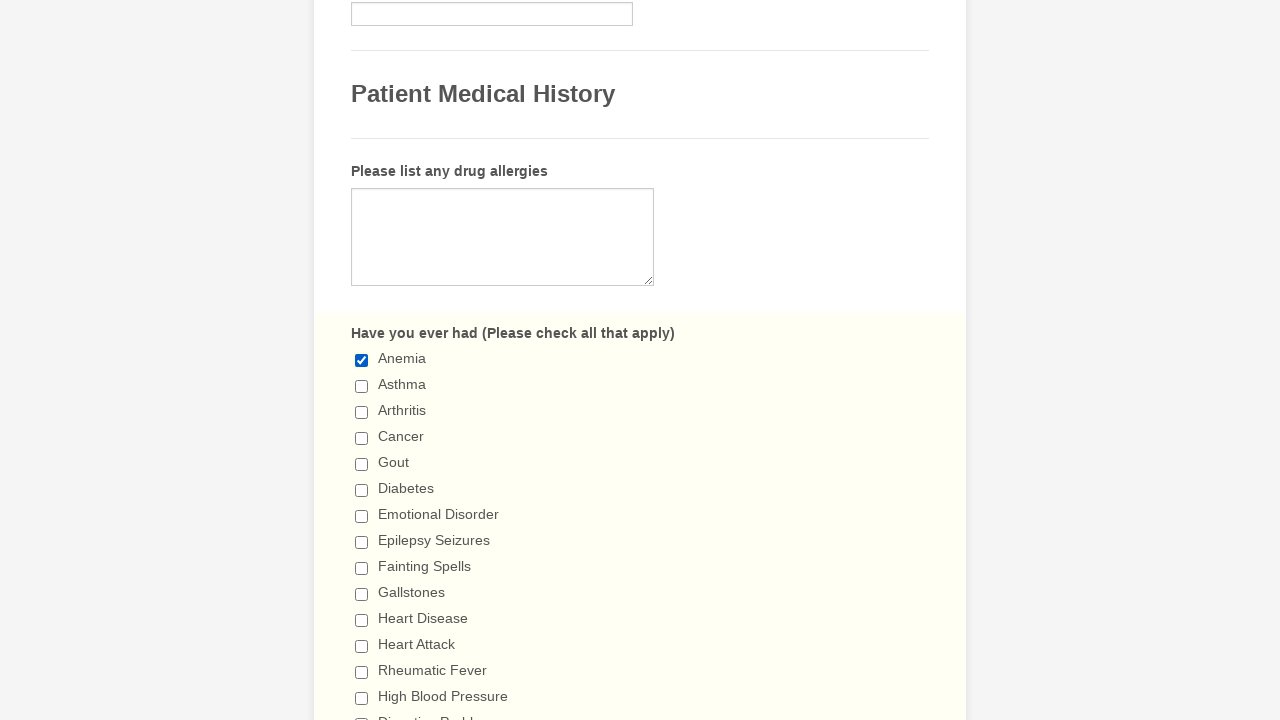

Clicked a checkbox element to select it at (362, 386) on input[type='checkbox'] >> nth=1
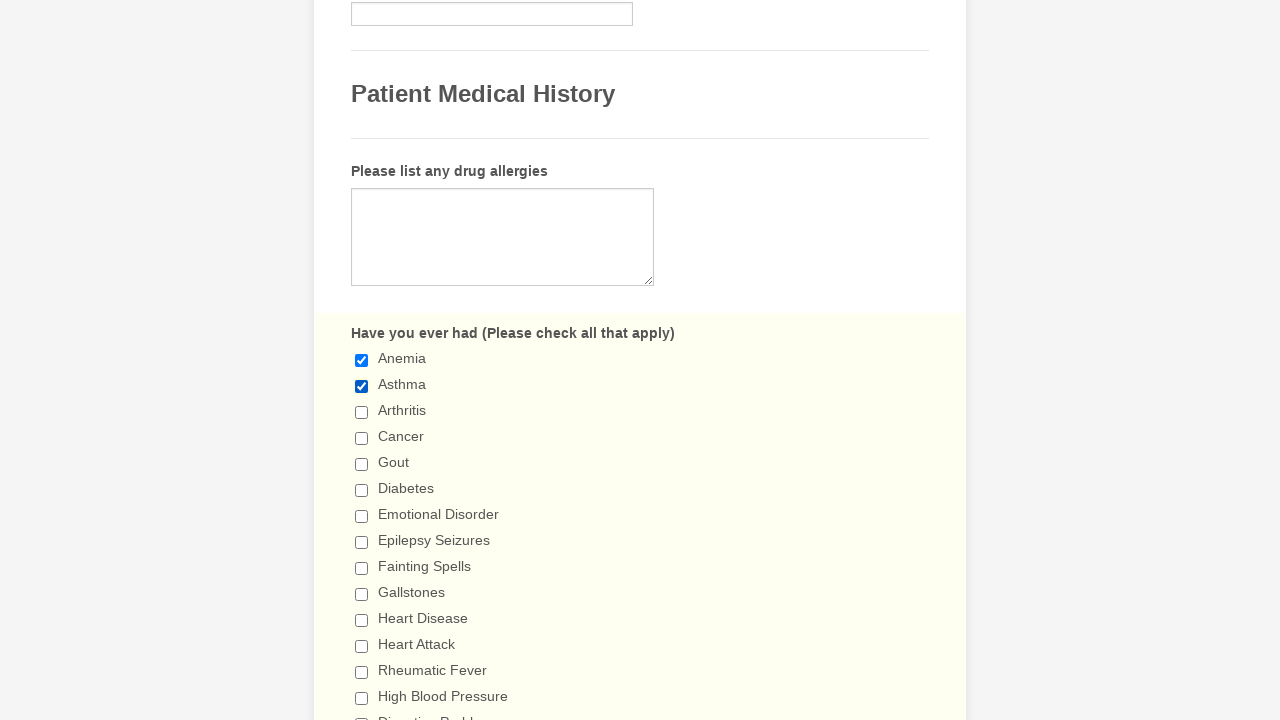

Clicked a checkbox element to select it at (362, 412) on input[type='checkbox'] >> nth=2
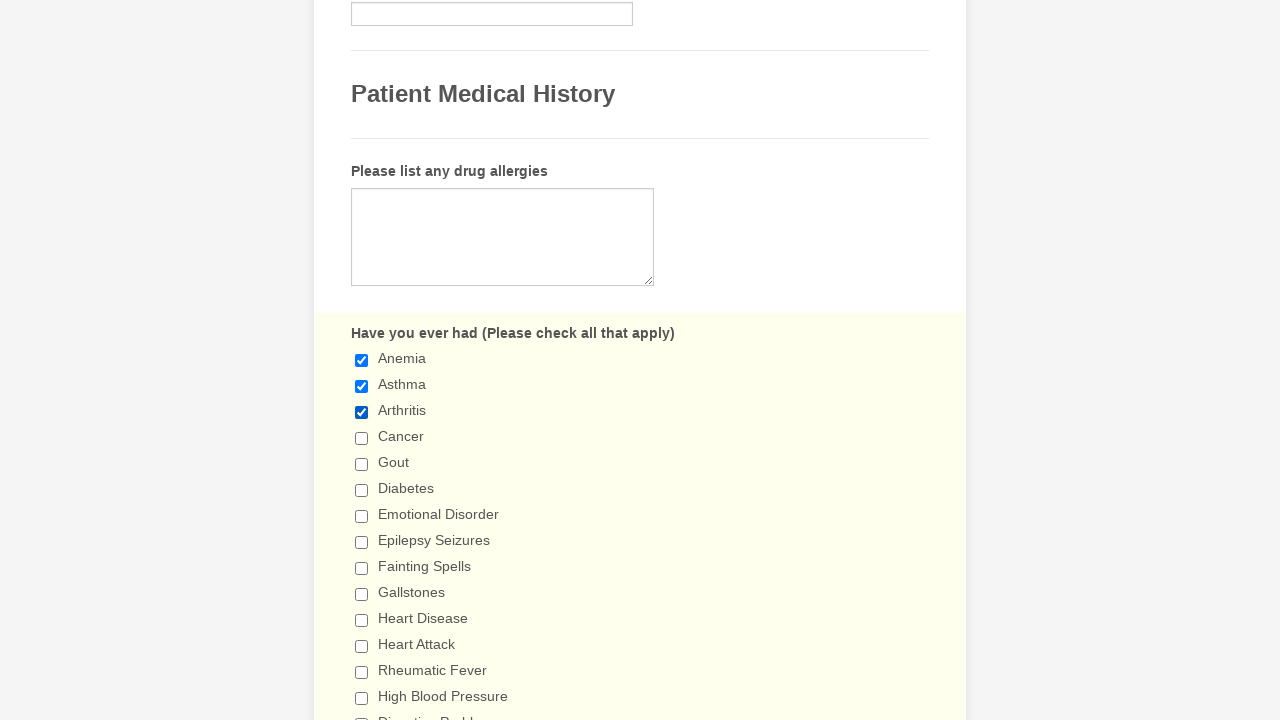

Clicked a checkbox element to select it at (362, 438) on input[type='checkbox'] >> nth=3
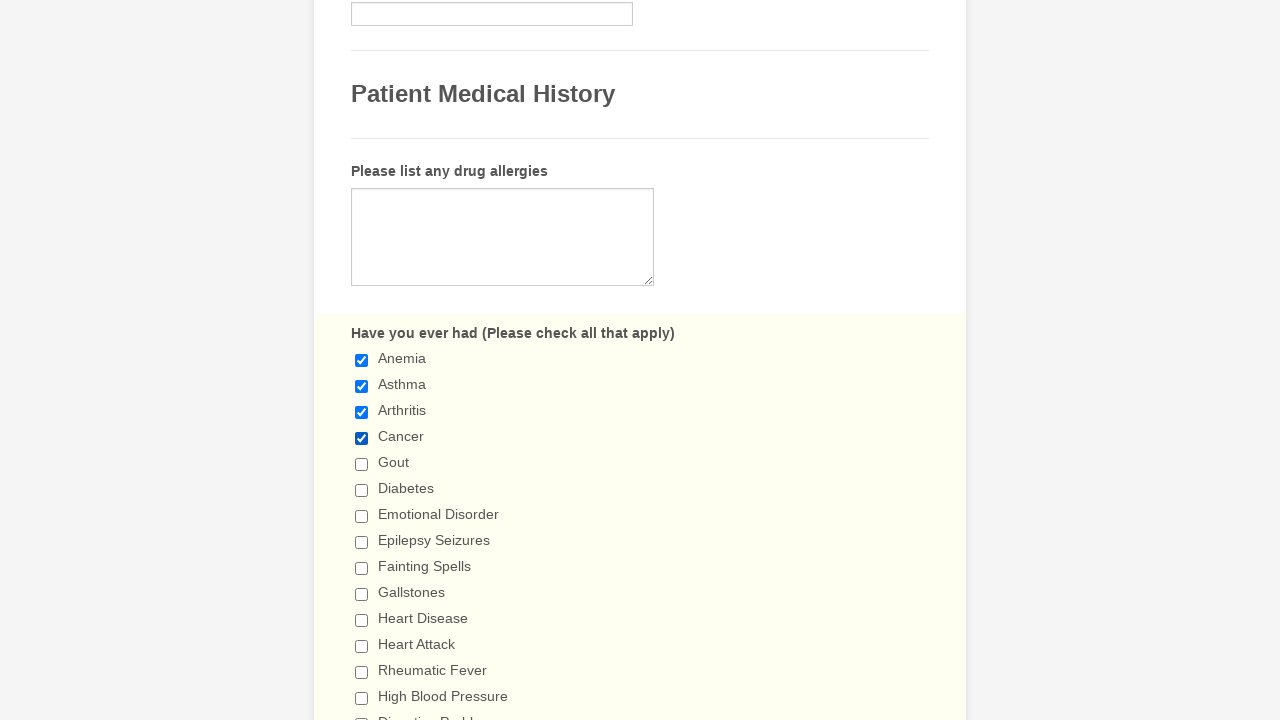

Clicked a checkbox element to select it at (362, 464) on input[type='checkbox'] >> nth=4
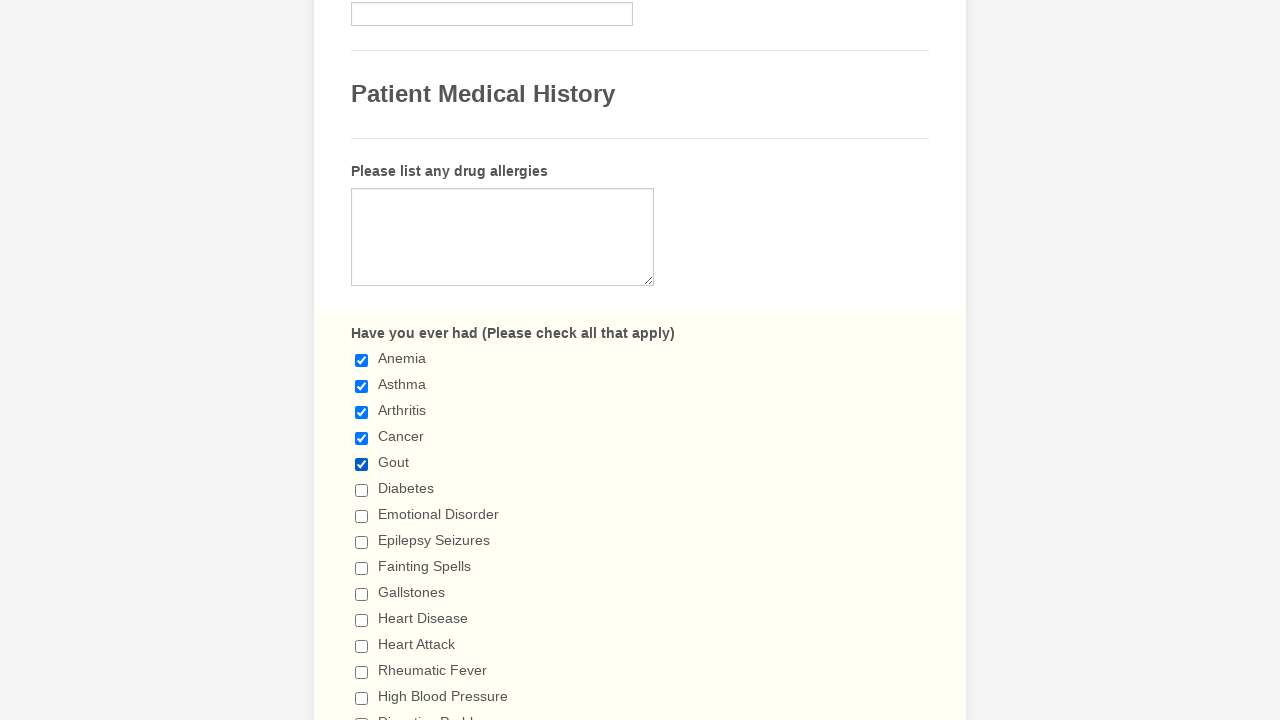

Clicked a checkbox element to select it at (362, 490) on input[type='checkbox'] >> nth=5
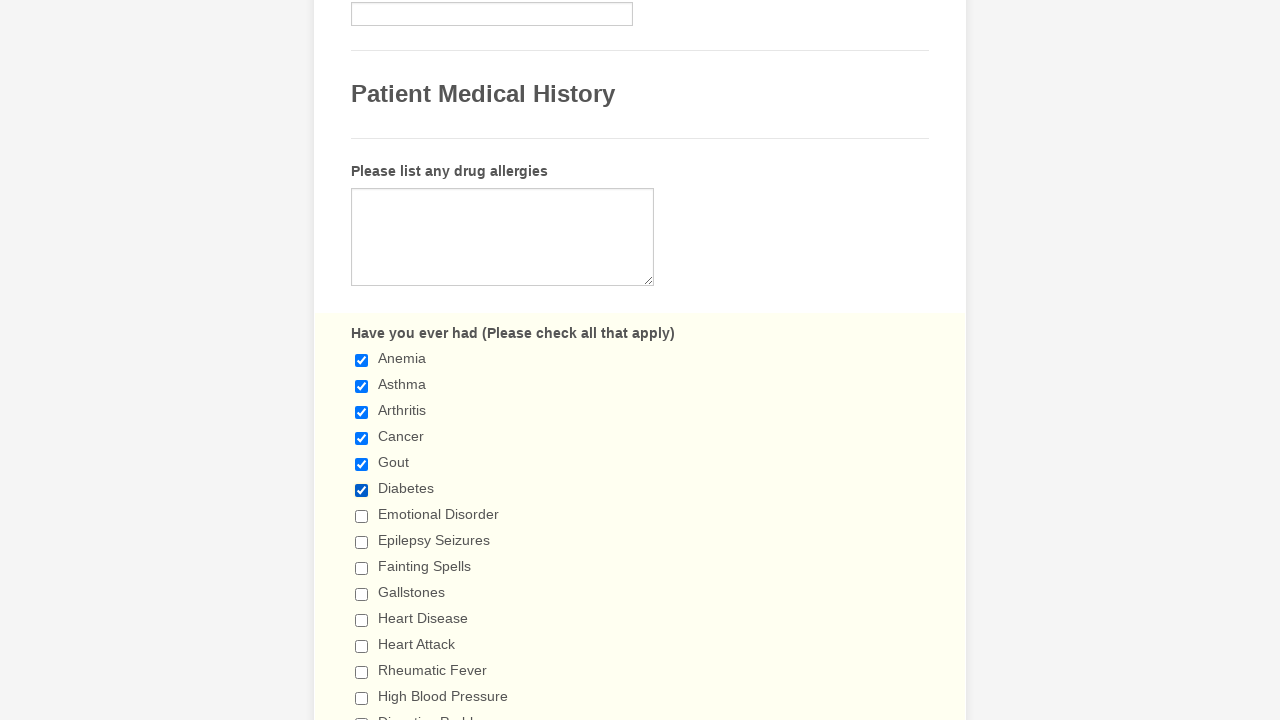

Clicked a checkbox element to select it at (362, 516) on input[type='checkbox'] >> nth=6
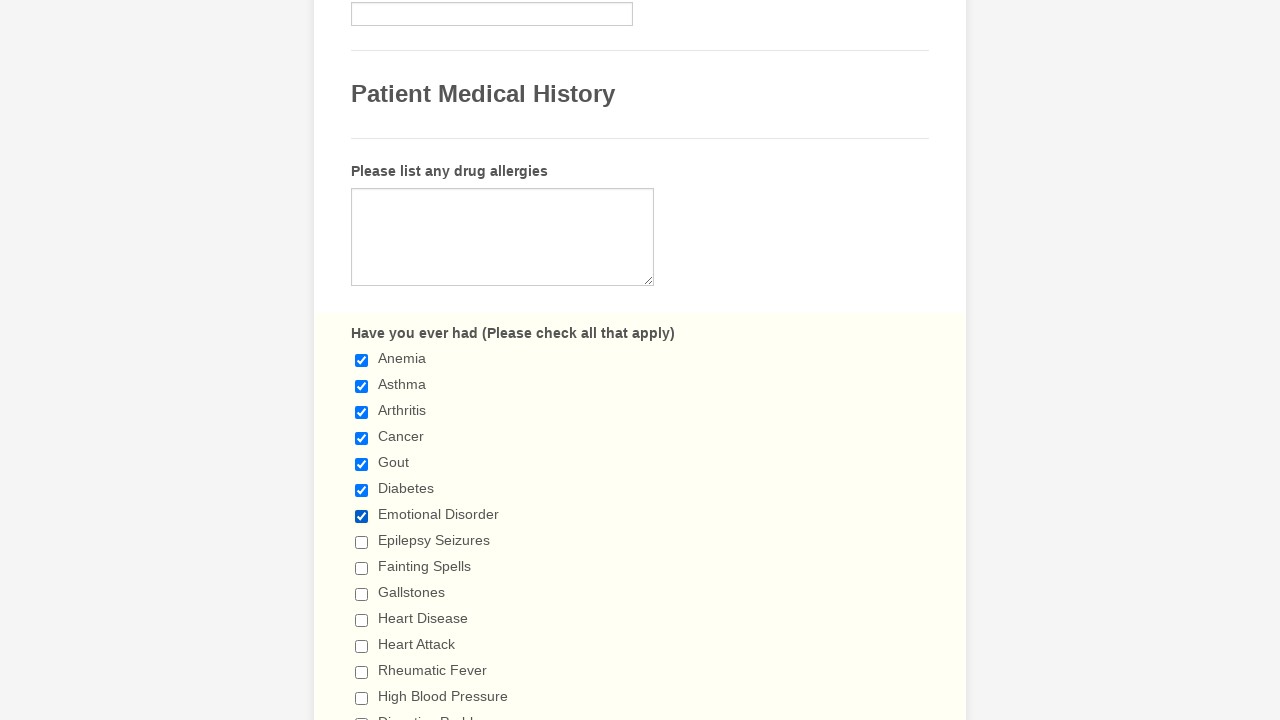

Clicked a checkbox element to select it at (362, 542) on input[type='checkbox'] >> nth=7
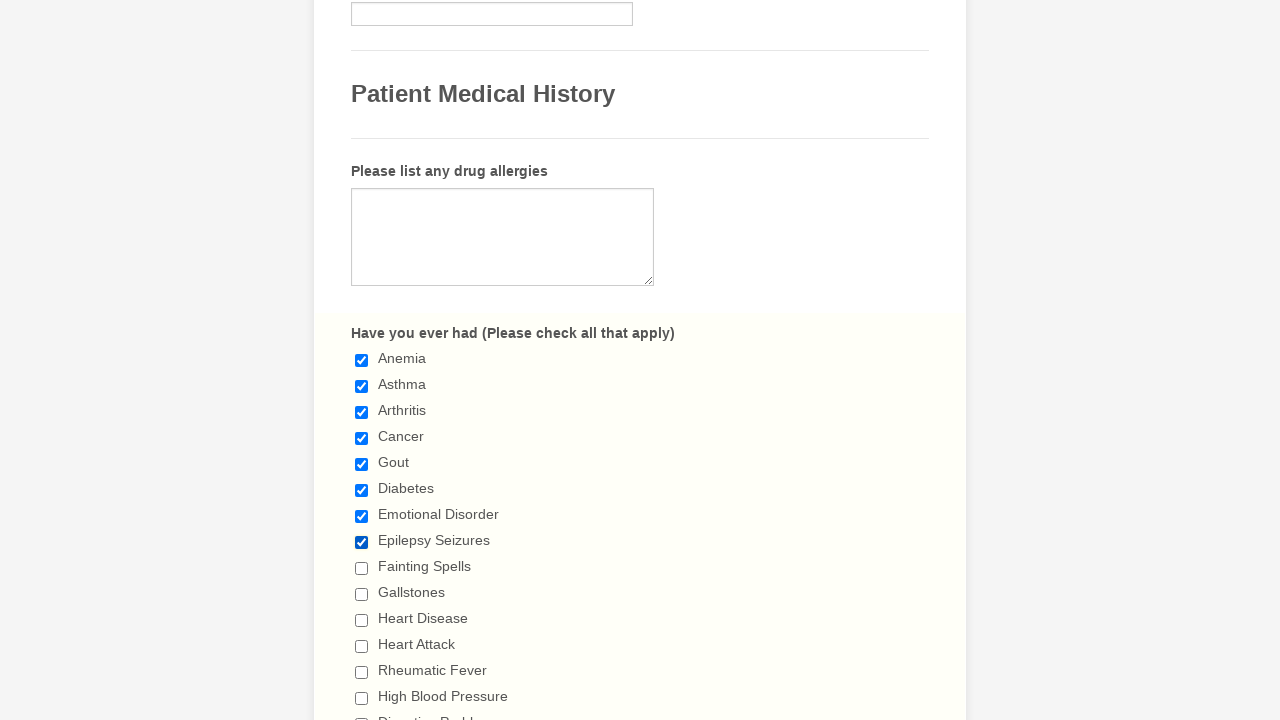

Clicked a checkbox element to select it at (362, 568) on input[type='checkbox'] >> nth=8
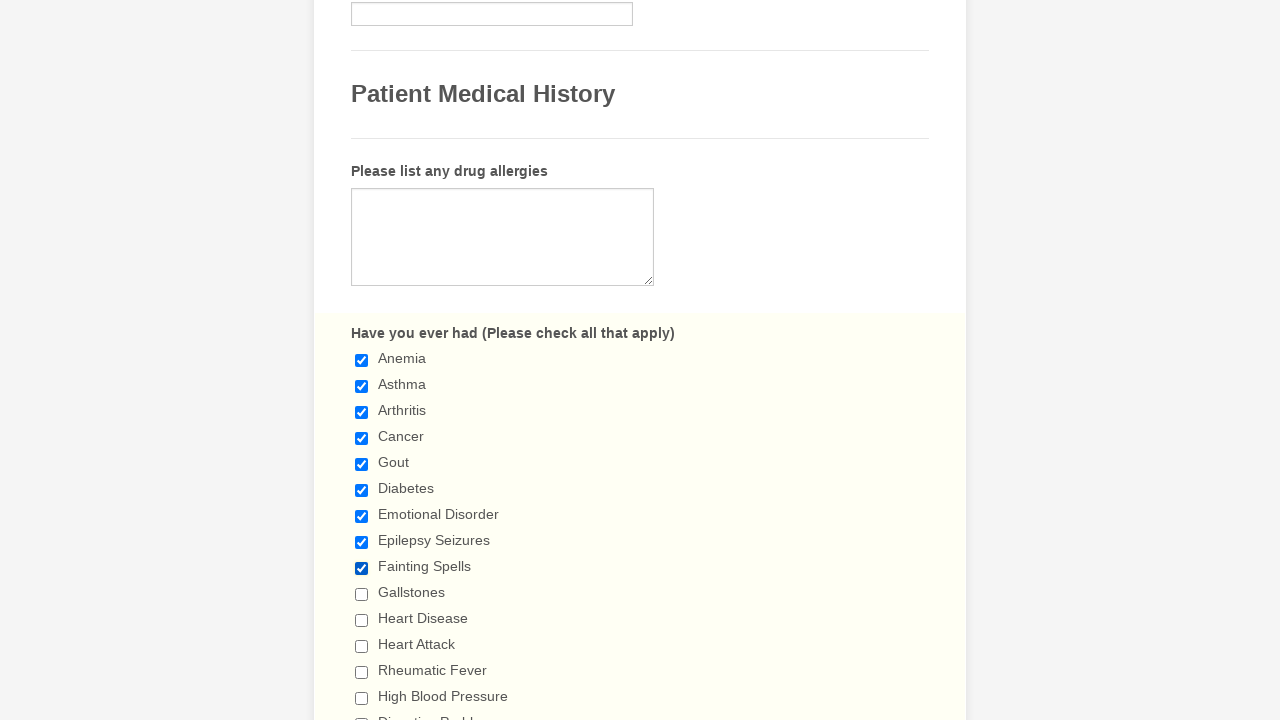

Clicked a checkbox element to select it at (362, 594) on input[type='checkbox'] >> nth=9
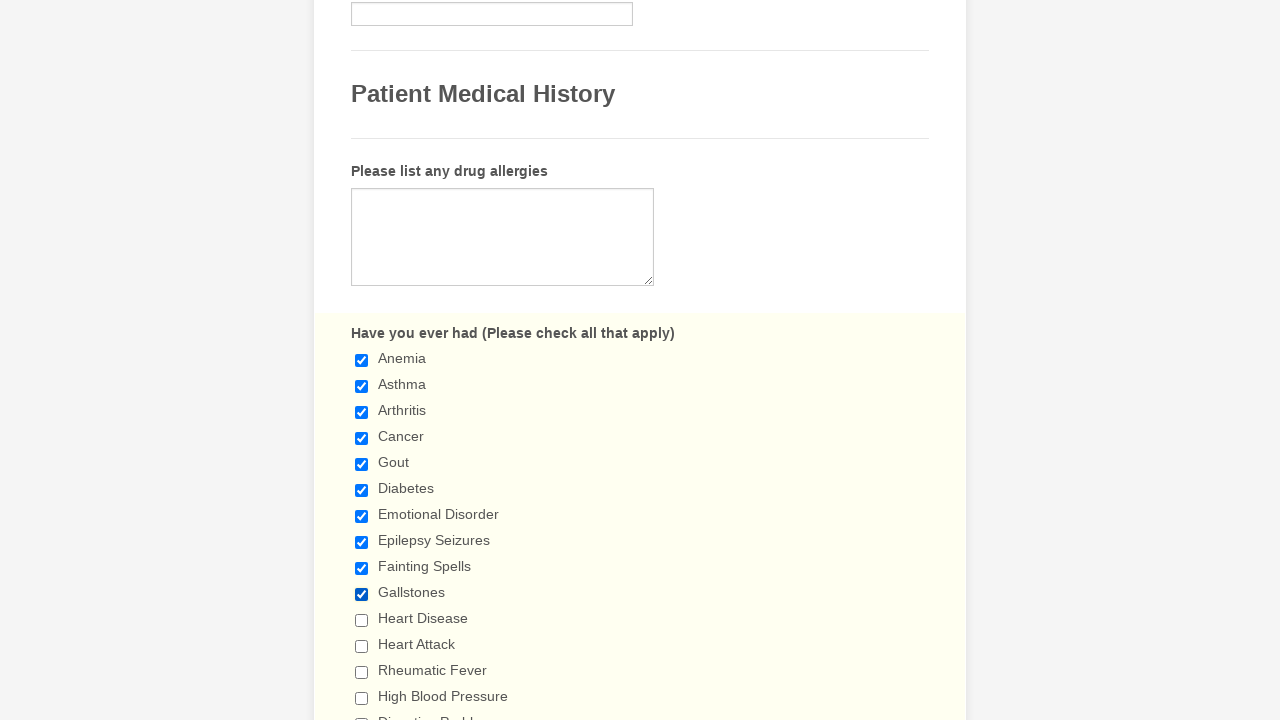

Clicked a checkbox element to select it at (362, 620) on input[type='checkbox'] >> nth=10
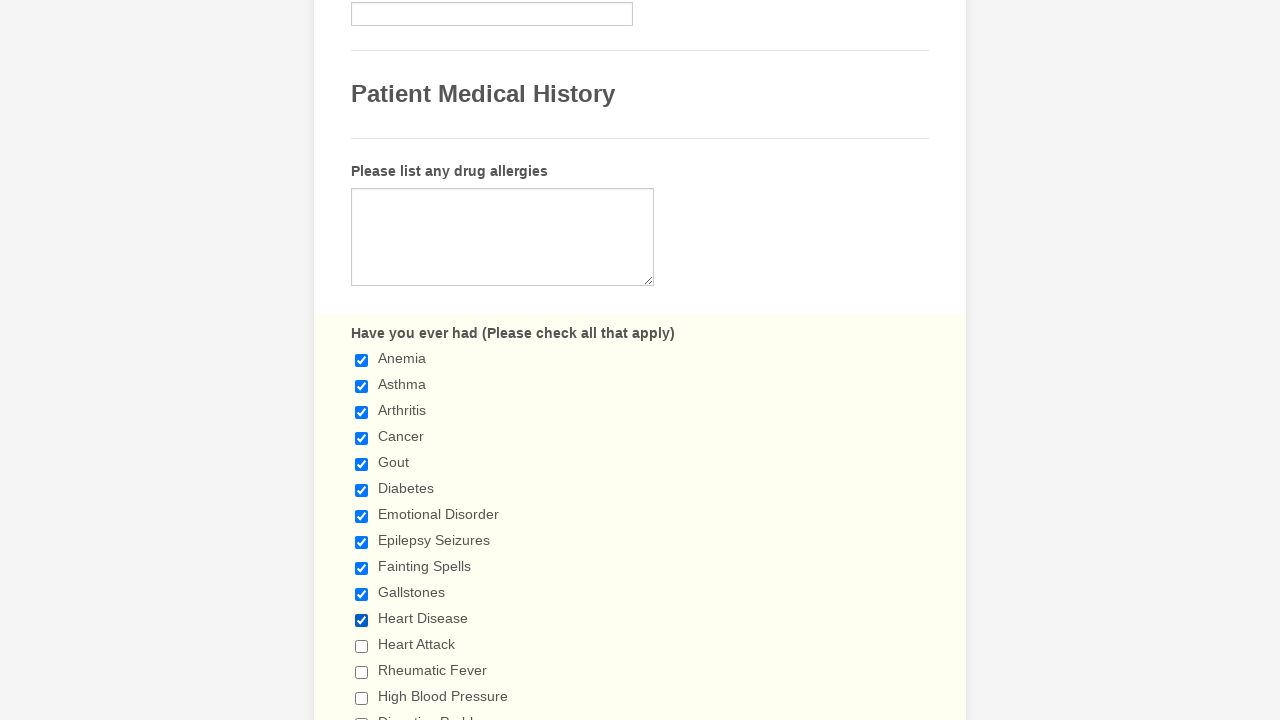

Clicked a checkbox element to select it at (362, 646) on input[type='checkbox'] >> nth=11
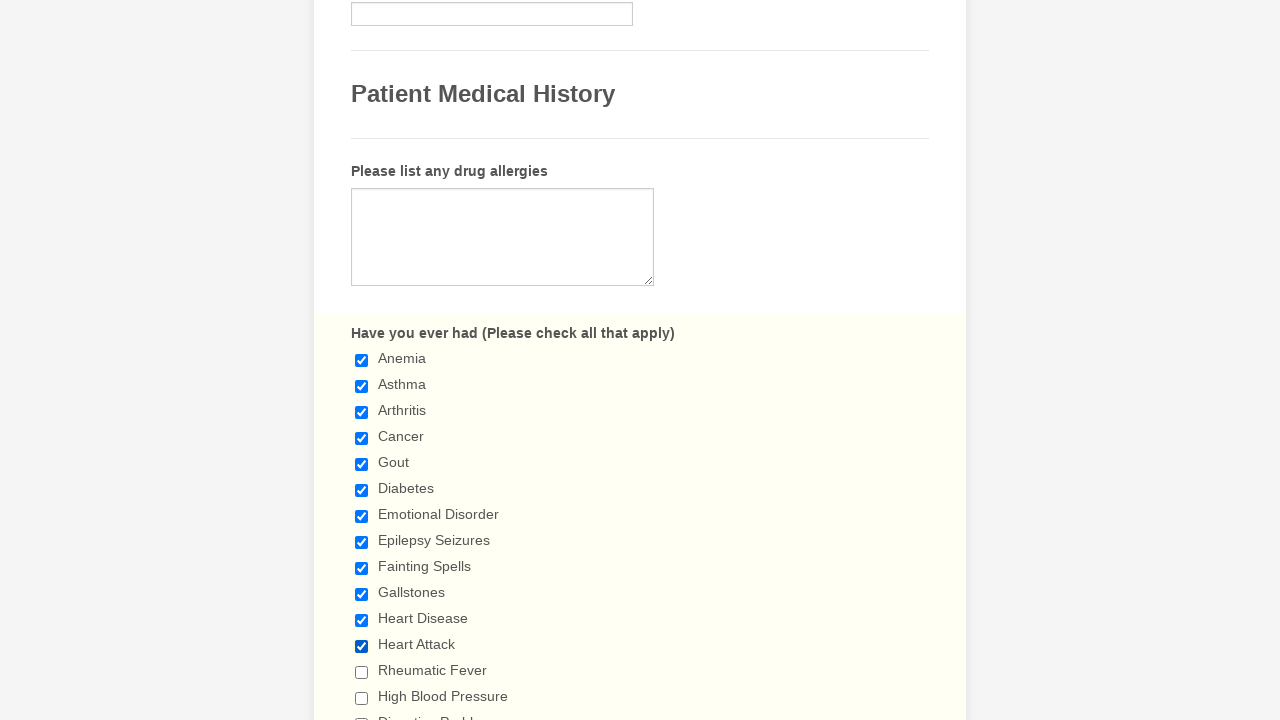

Clicked a checkbox element to select it at (362, 672) on input[type='checkbox'] >> nth=12
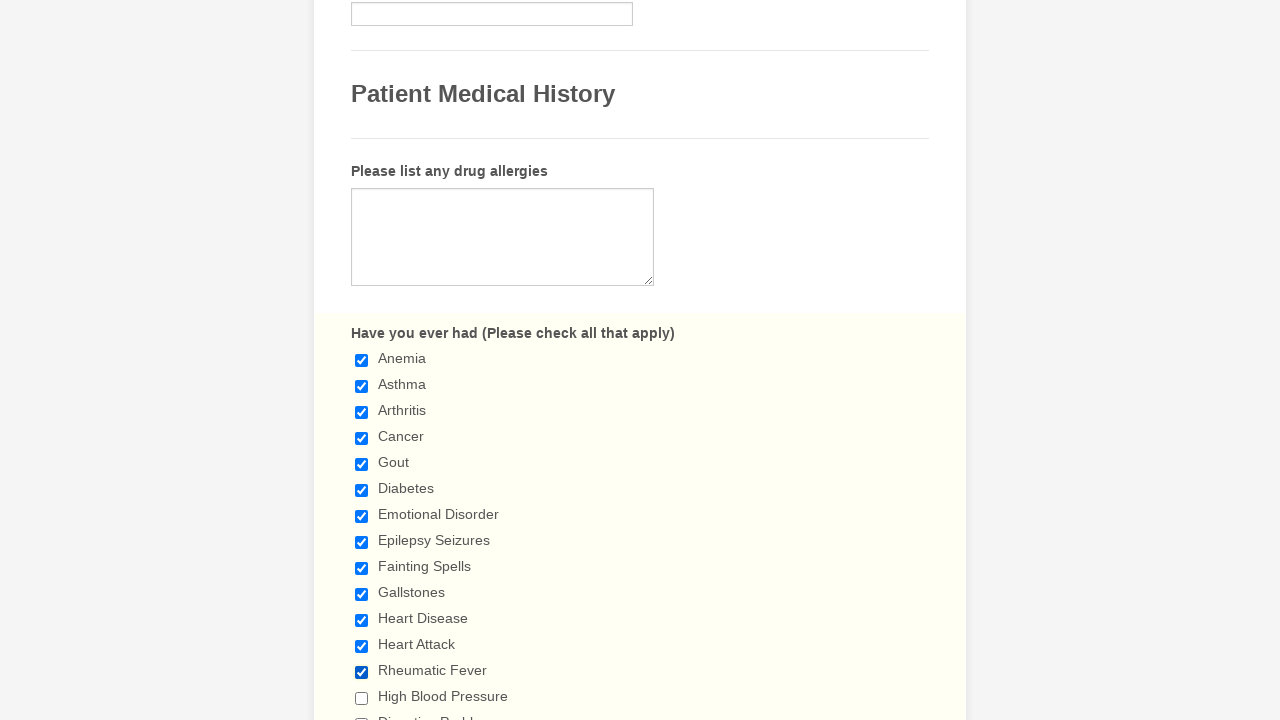

Clicked a checkbox element to select it at (362, 698) on input[type='checkbox'] >> nth=13
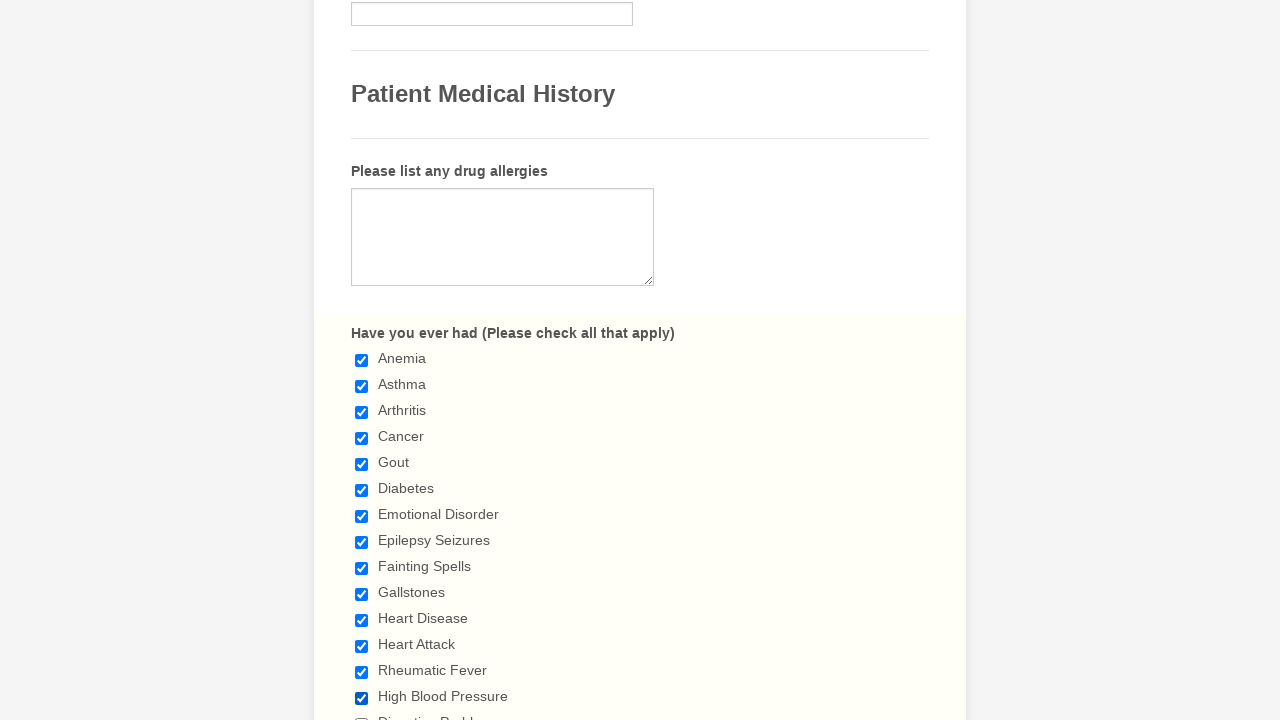

Clicked a checkbox element to select it at (362, 714) on input[type='checkbox'] >> nth=14
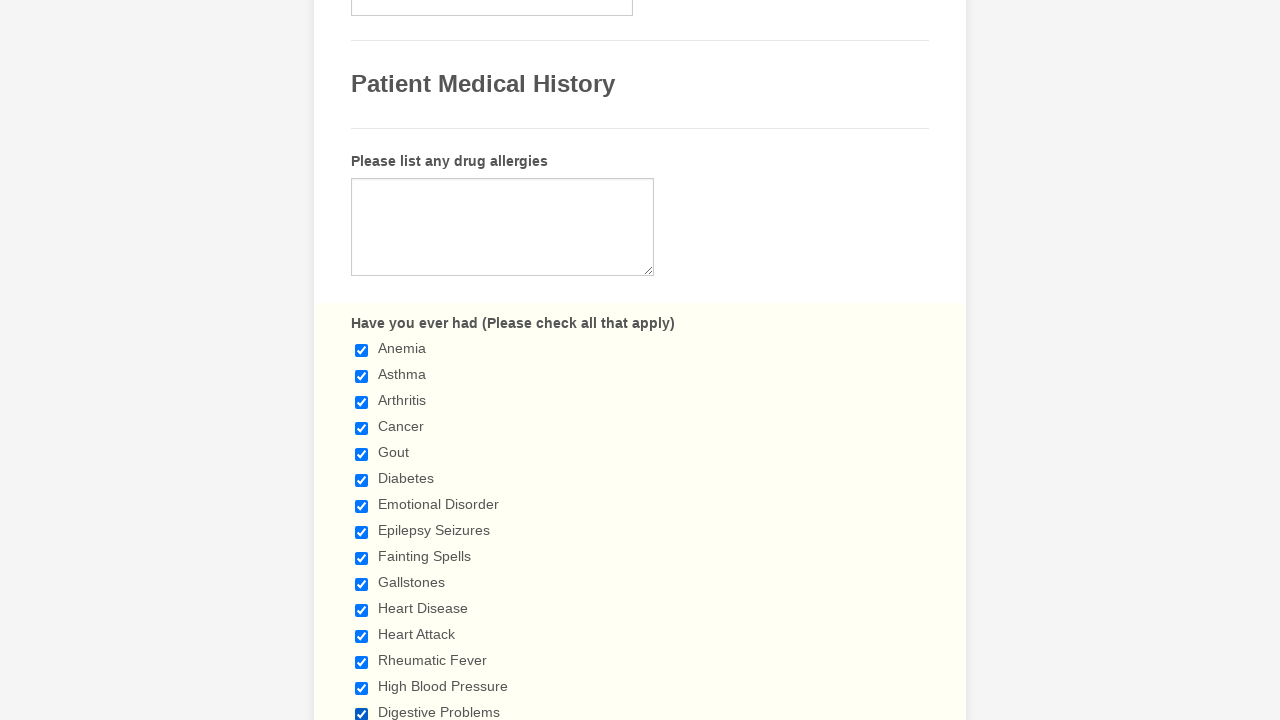

Clicked a checkbox element to select it at (362, 360) on input[type='checkbox'] >> nth=15
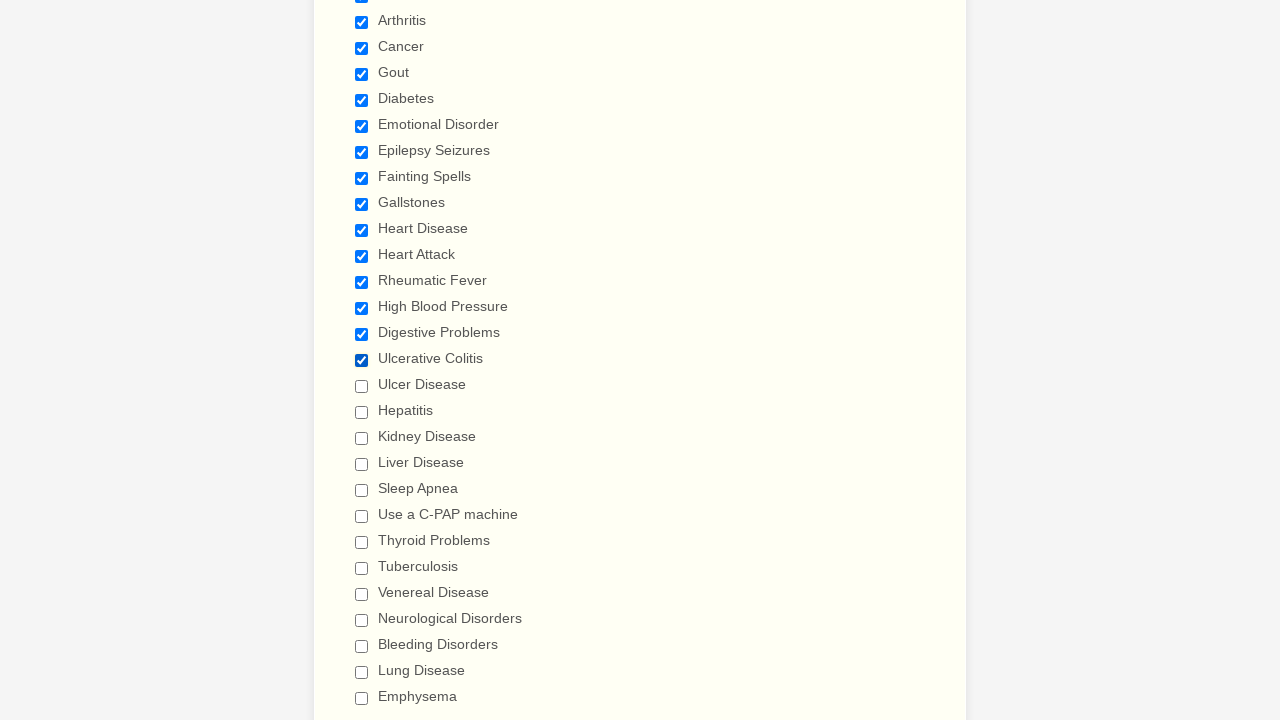

Clicked a checkbox element to select it at (362, 386) on input[type='checkbox'] >> nth=16
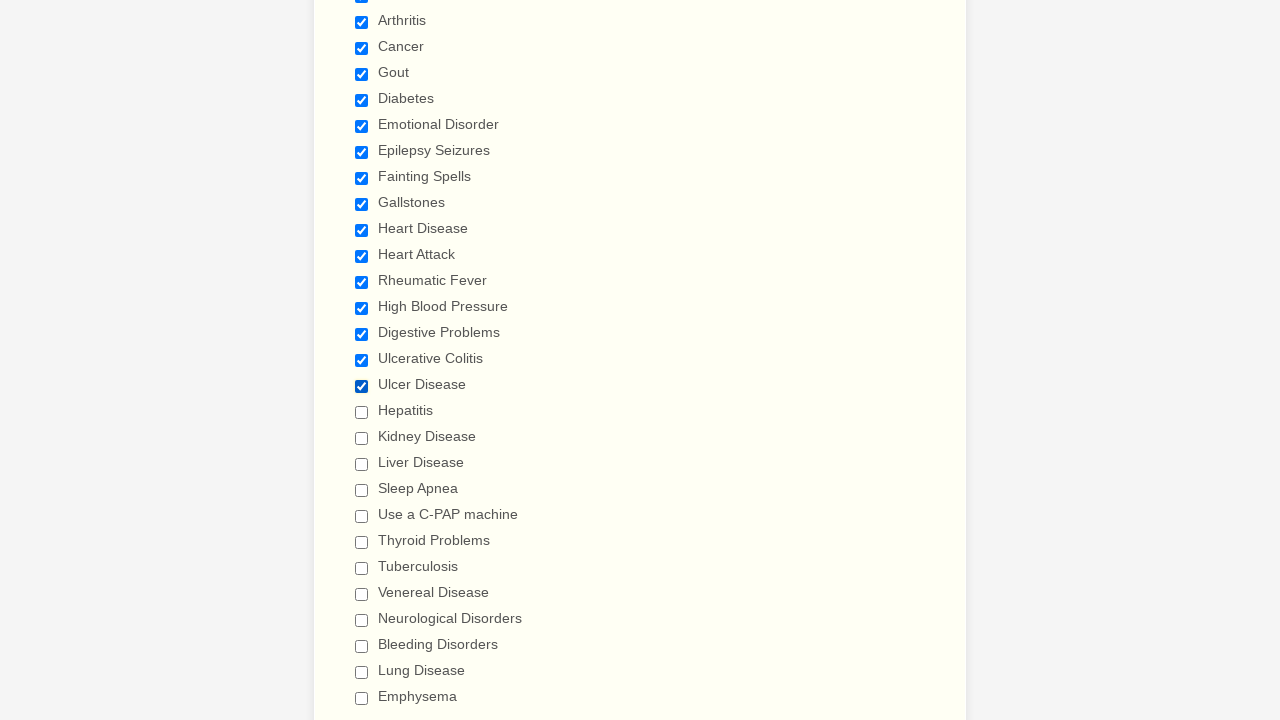

Clicked a checkbox element to select it at (362, 412) on input[type='checkbox'] >> nth=17
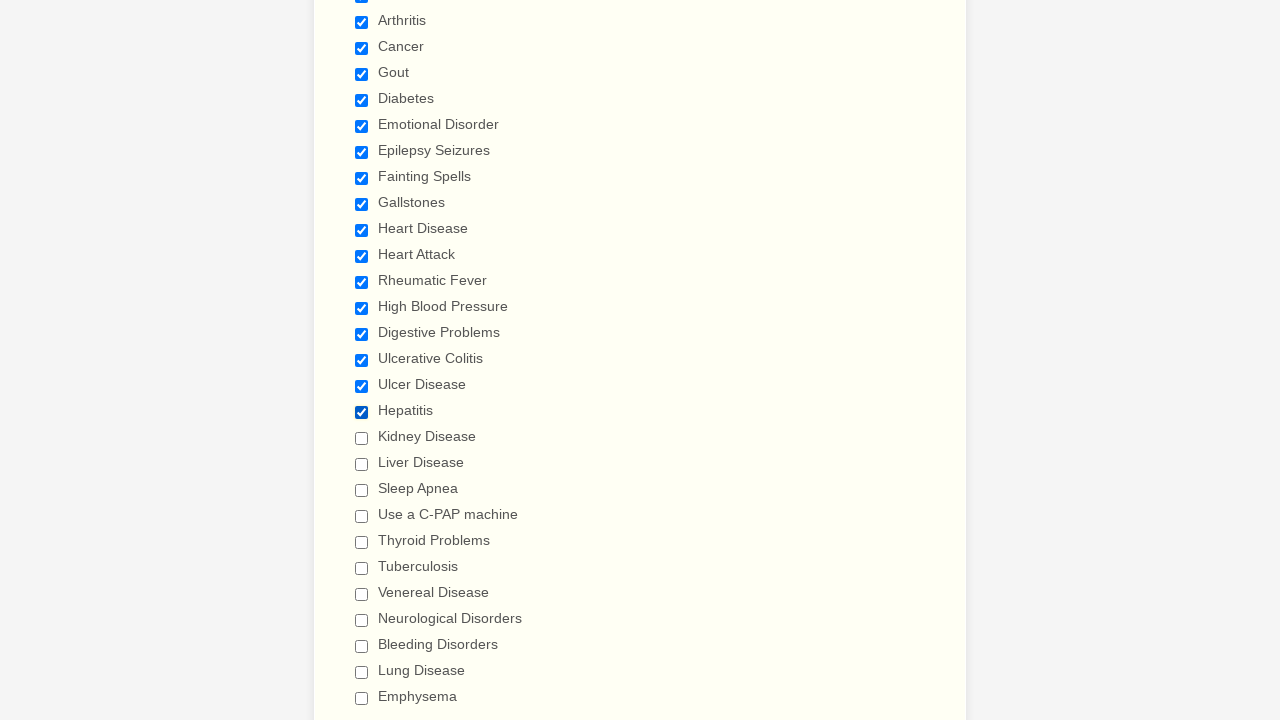

Clicked a checkbox element to select it at (362, 438) on input[type='checkbox'] >> nth=18
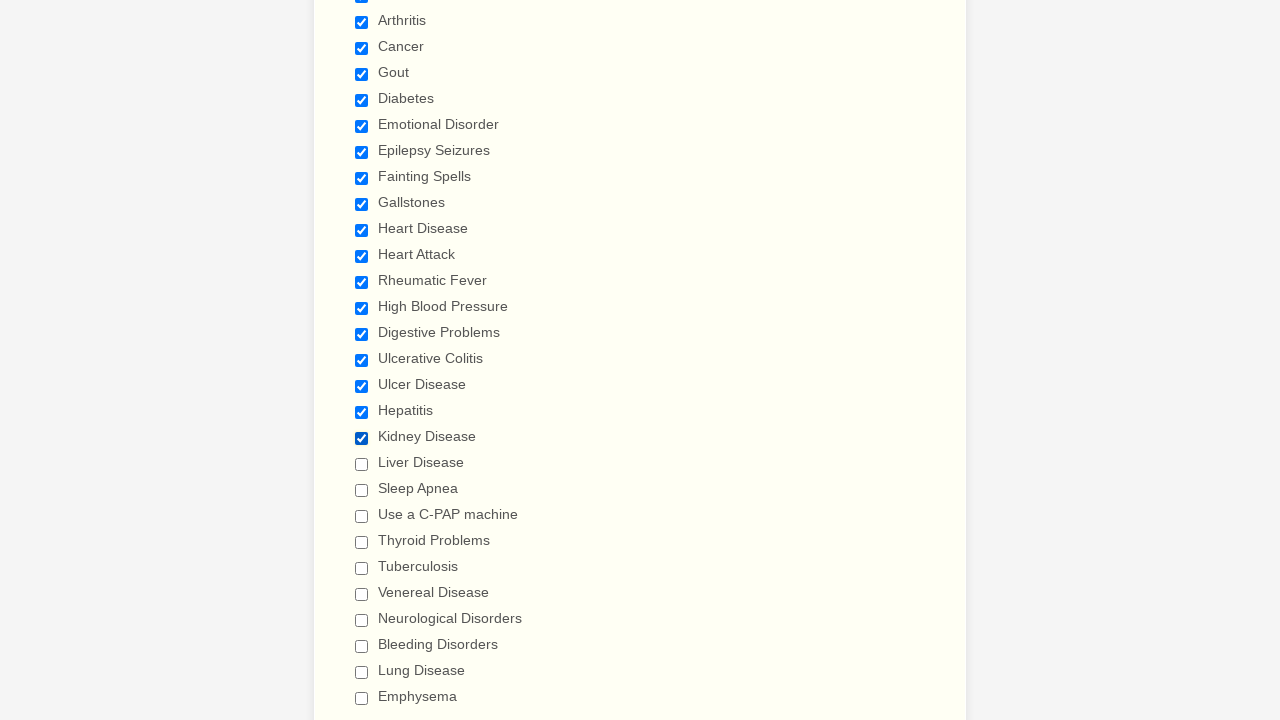

Clicked a checkbox element to select it at (362, 464) on input[type='checkbox'] >> nth=19
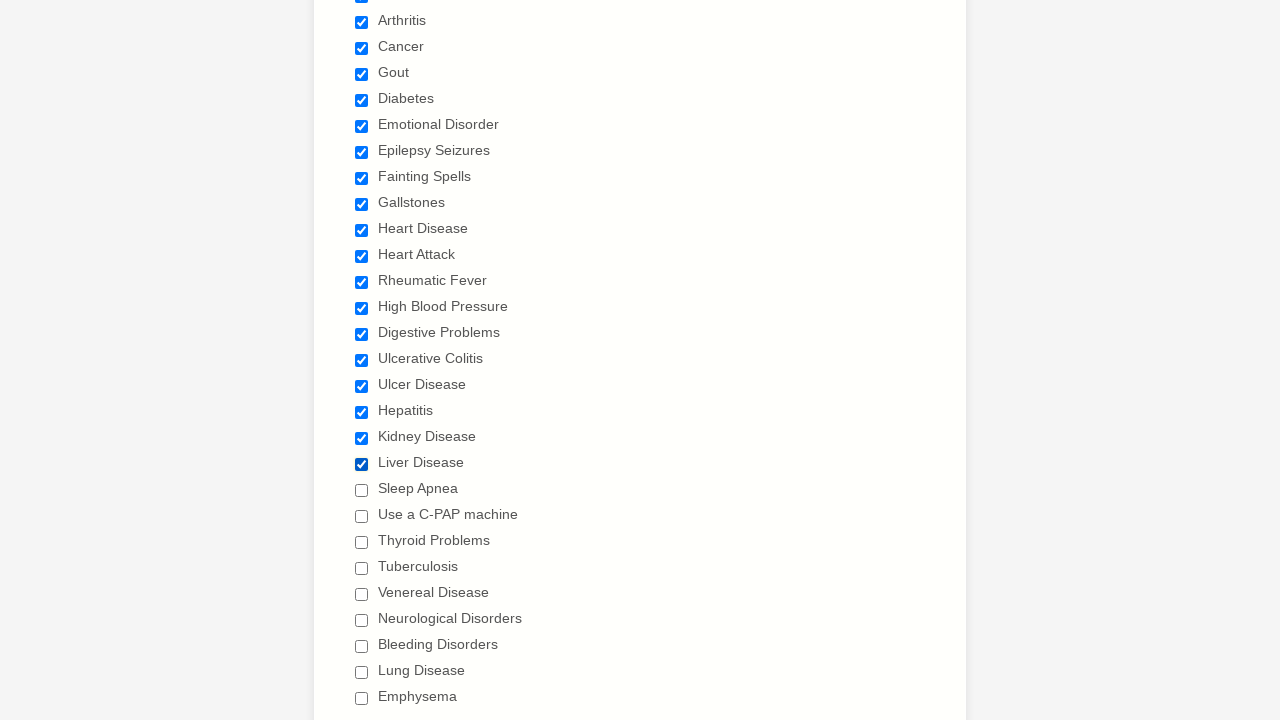

Clicked a checkbox element to select it at (362, 490) on input[type='checkbox'] >> nth=20
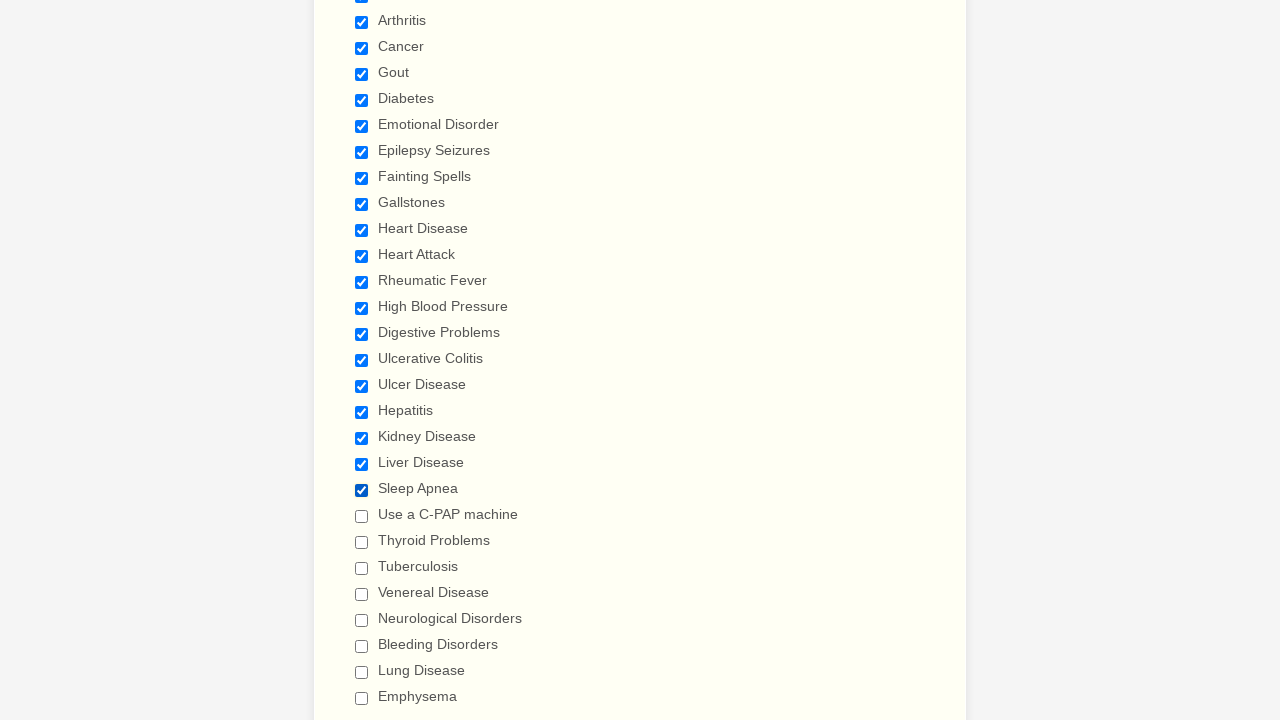

Clicked a checkbox element to select it at (362, 516) on input[type='checkbox'] >> nth=21
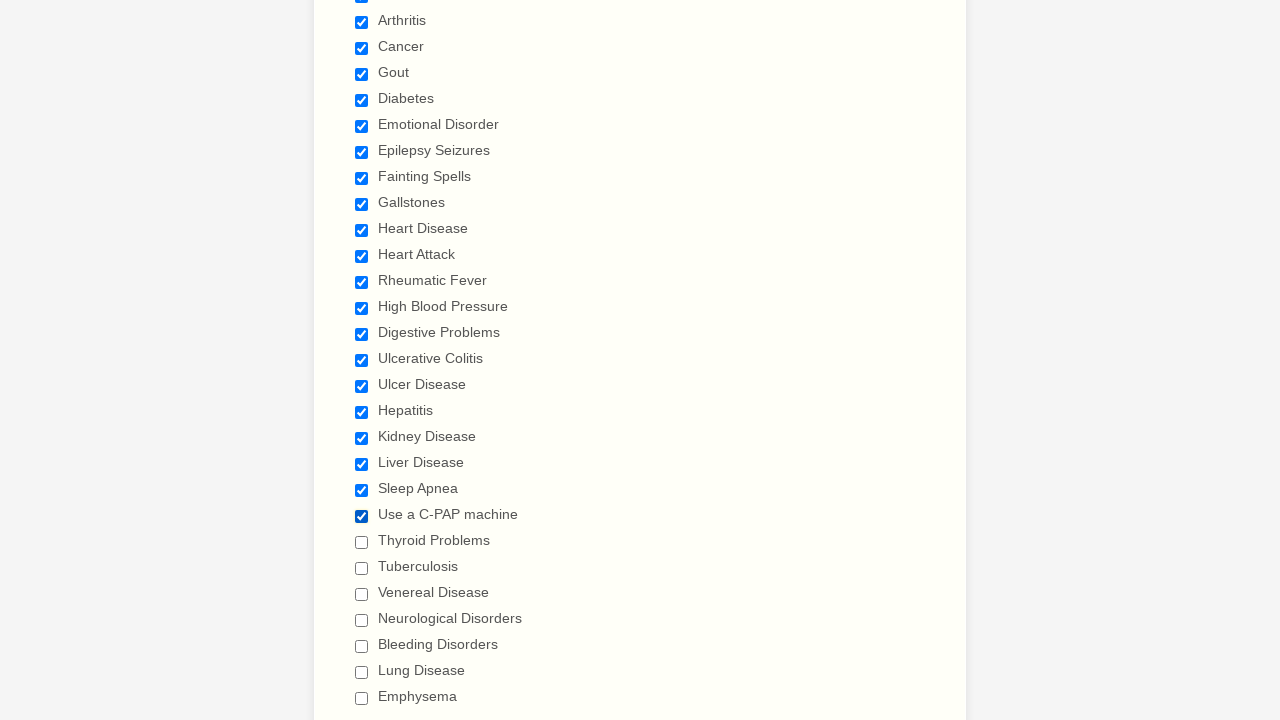

Clicked a checkbox element to select it at (362, 542) on input[type='checkbox'] >> nth=22
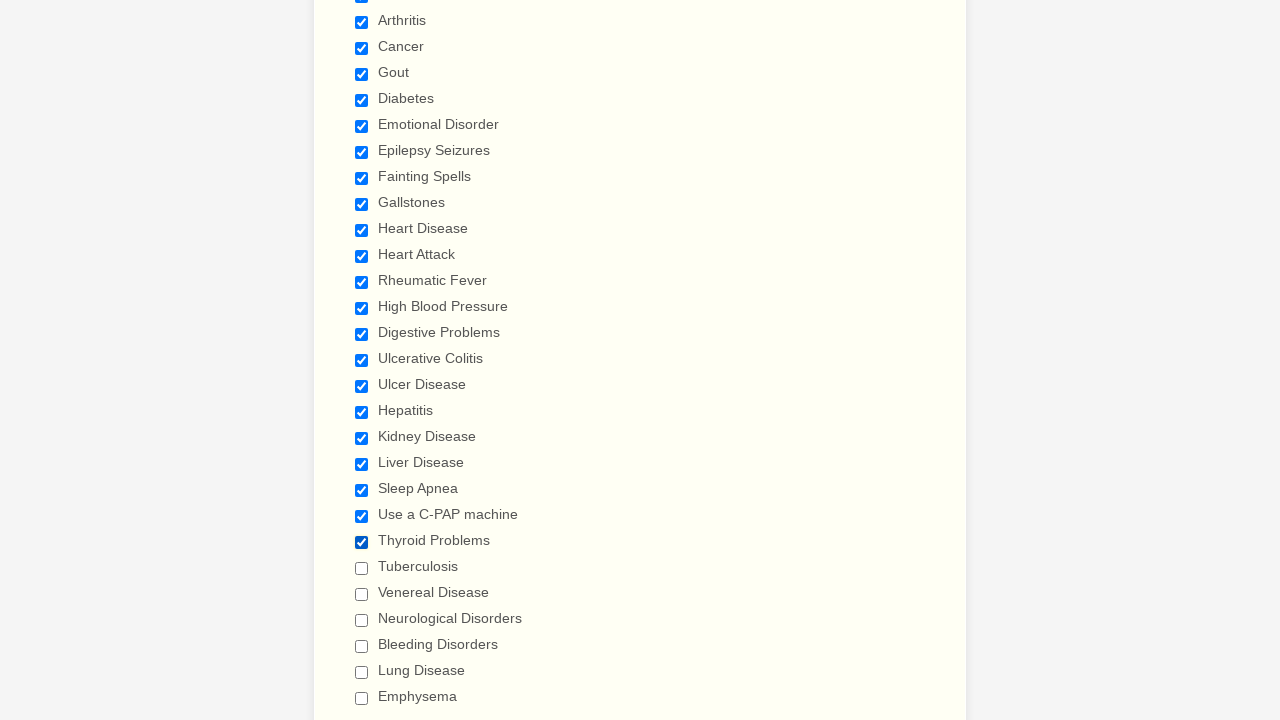

Clicked a checkbox element to select it at (362, 568) on input[type='checkbox'] >> nth=23
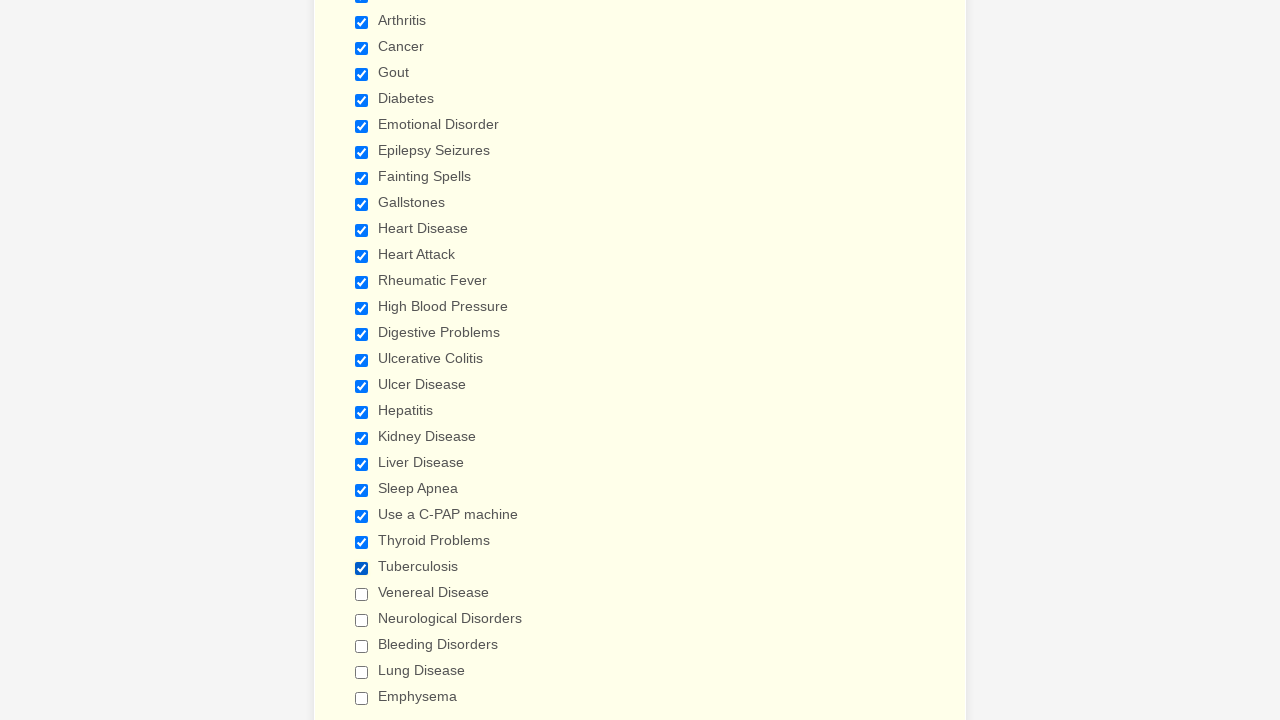

Clicked a checkbox element to select it at (362, 594) on input[type='checkbox'] >> nth=24
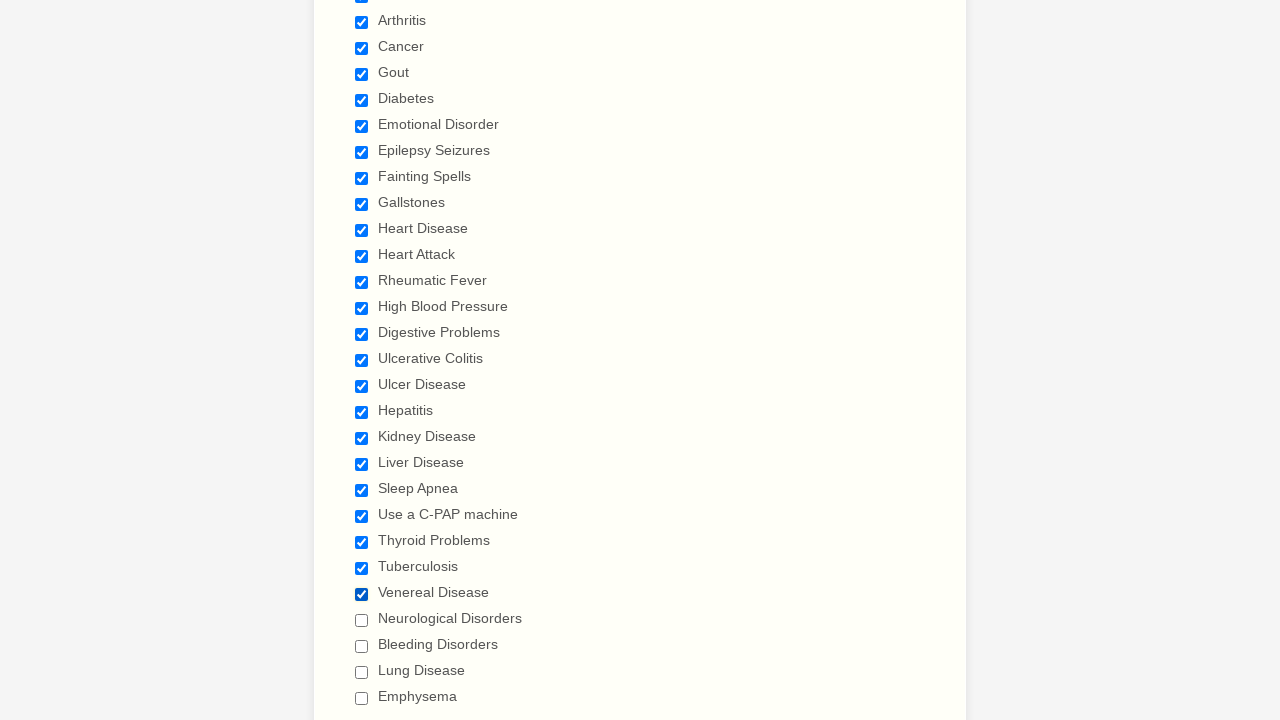

Clicked a checkbox element to select it at (362, 620) on input[type='checkbox'] >> nth=25
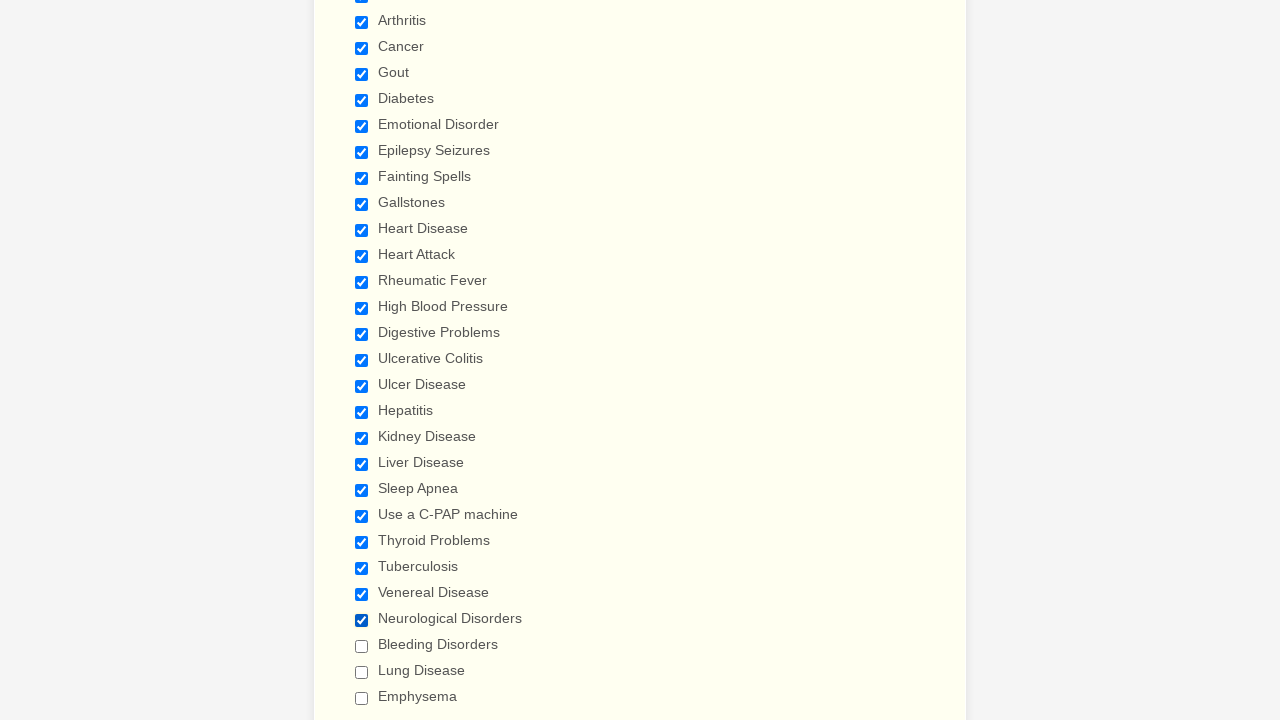

Clicked a checkbox element to select it at (362, 646) on input[type='checkbox'] >> nth=26
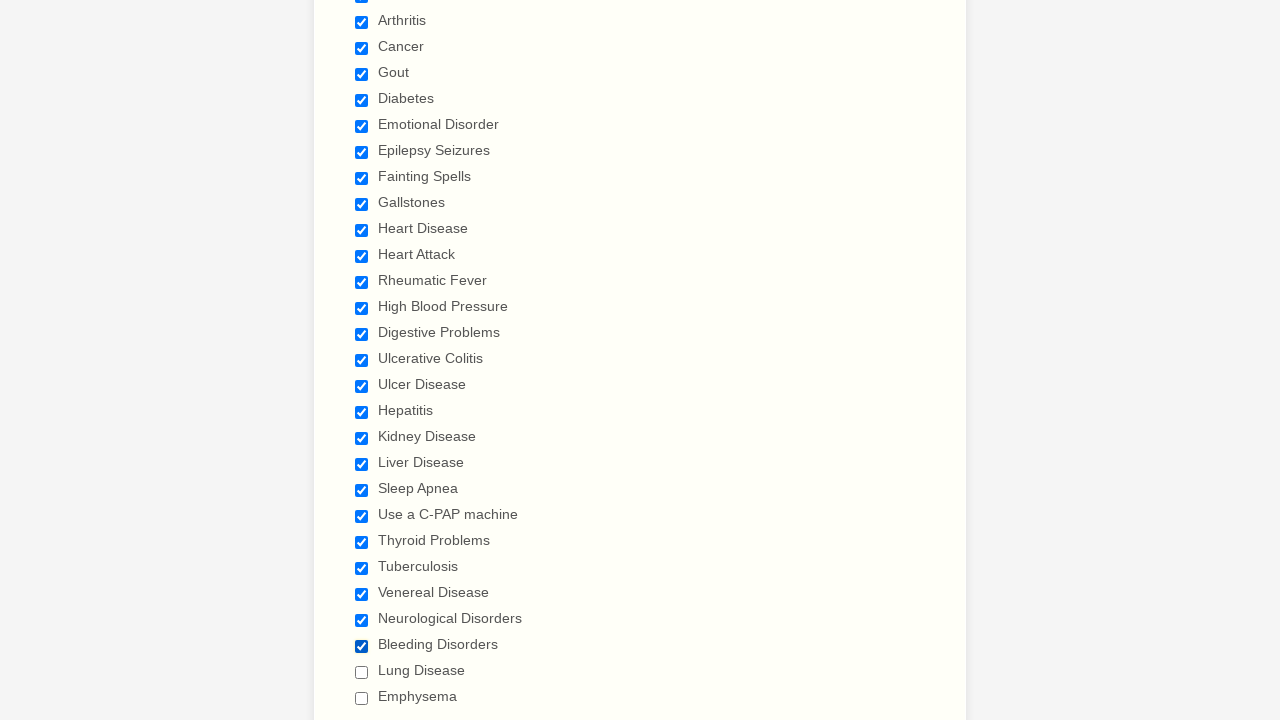

Clicked a checkbox element to select it at (362, 672) on input[type='checkbox'] >> nth=27
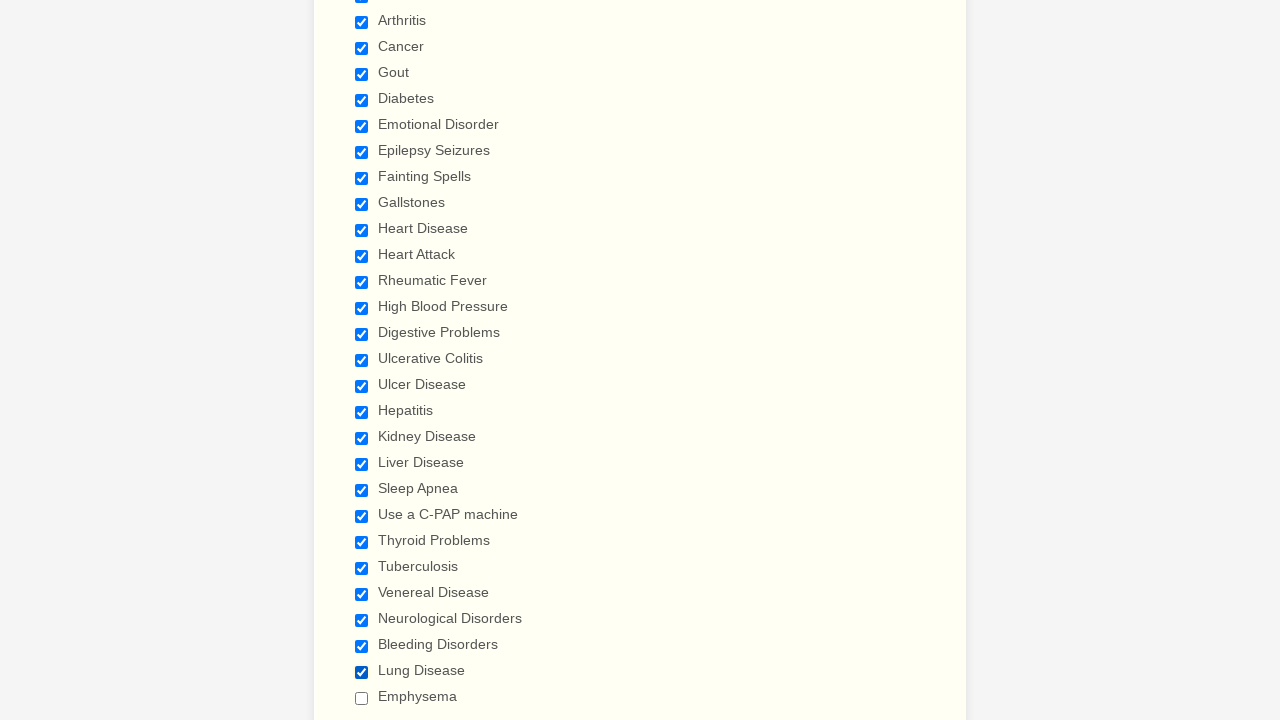

Clicked a checkbox element to select it at (362, 698) on input[type='checkbox'] >> nth=28
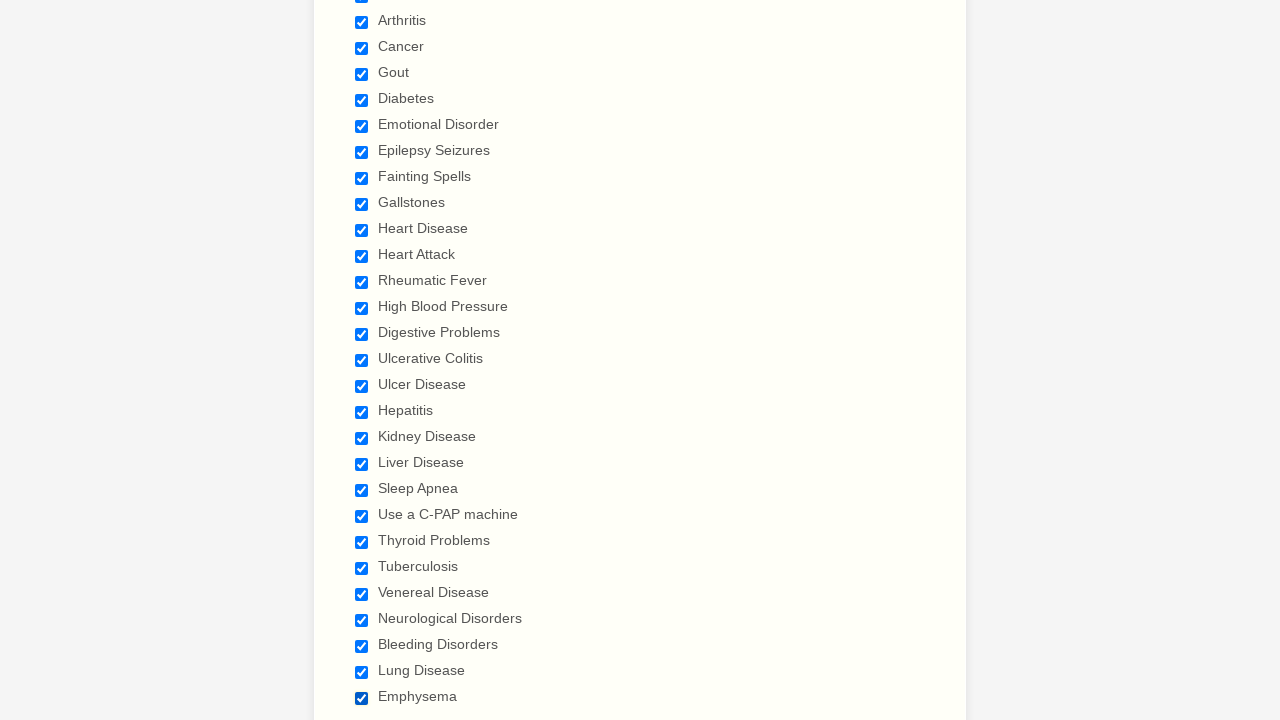

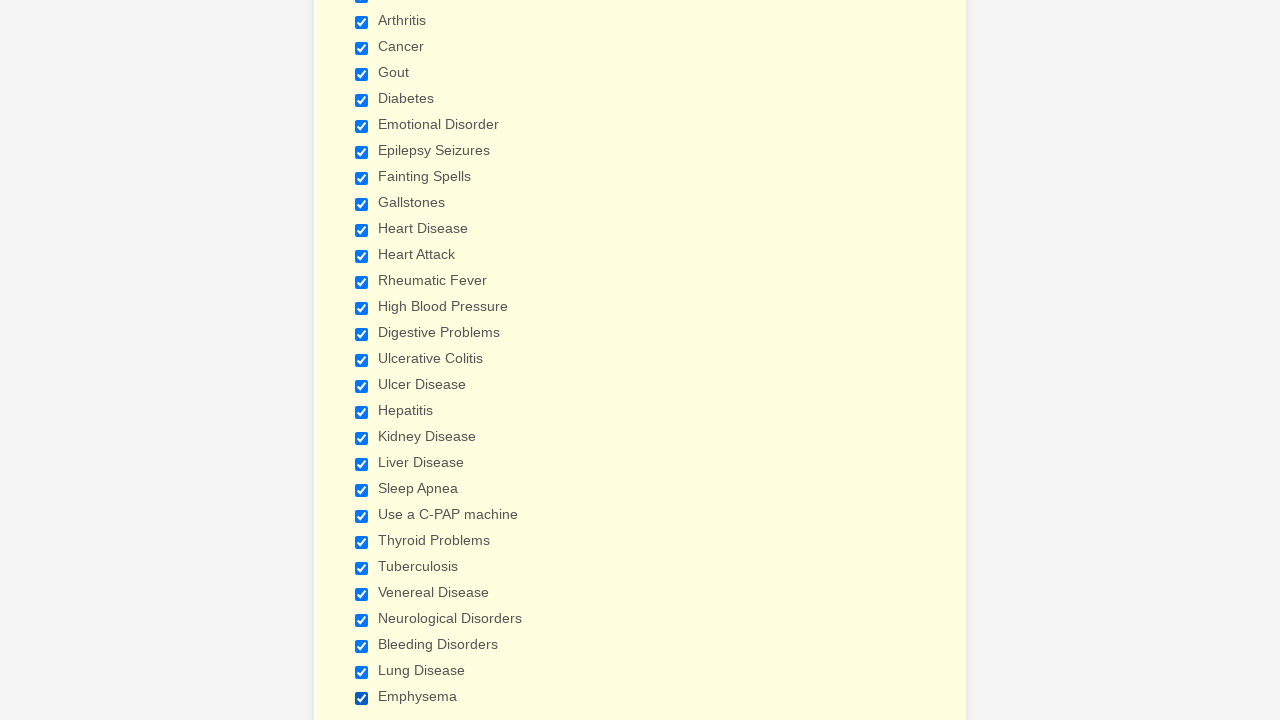